Tests visibility functionality by filling a text field, then hiding and showing an element using Hide/Show buttons

Starting URL: https://rahulshettyacademy.com/AutomationPractice/

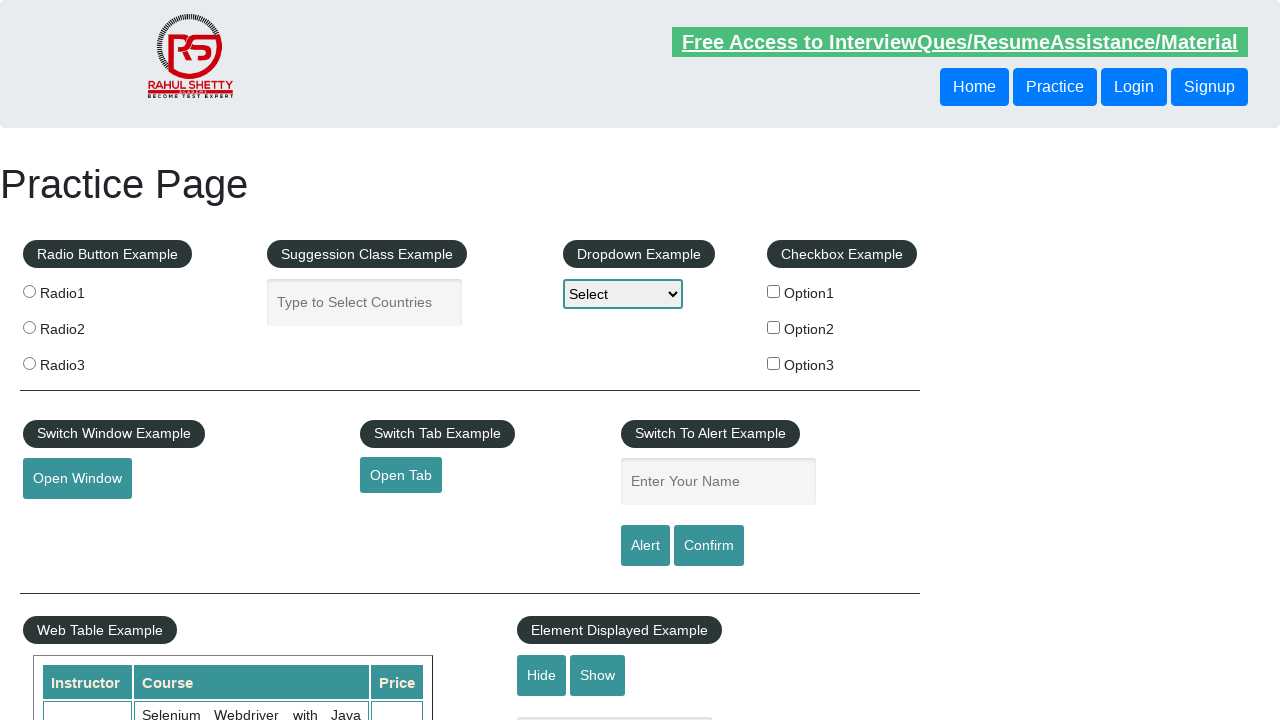

Filled text field with 'Hello' on #displayed-text
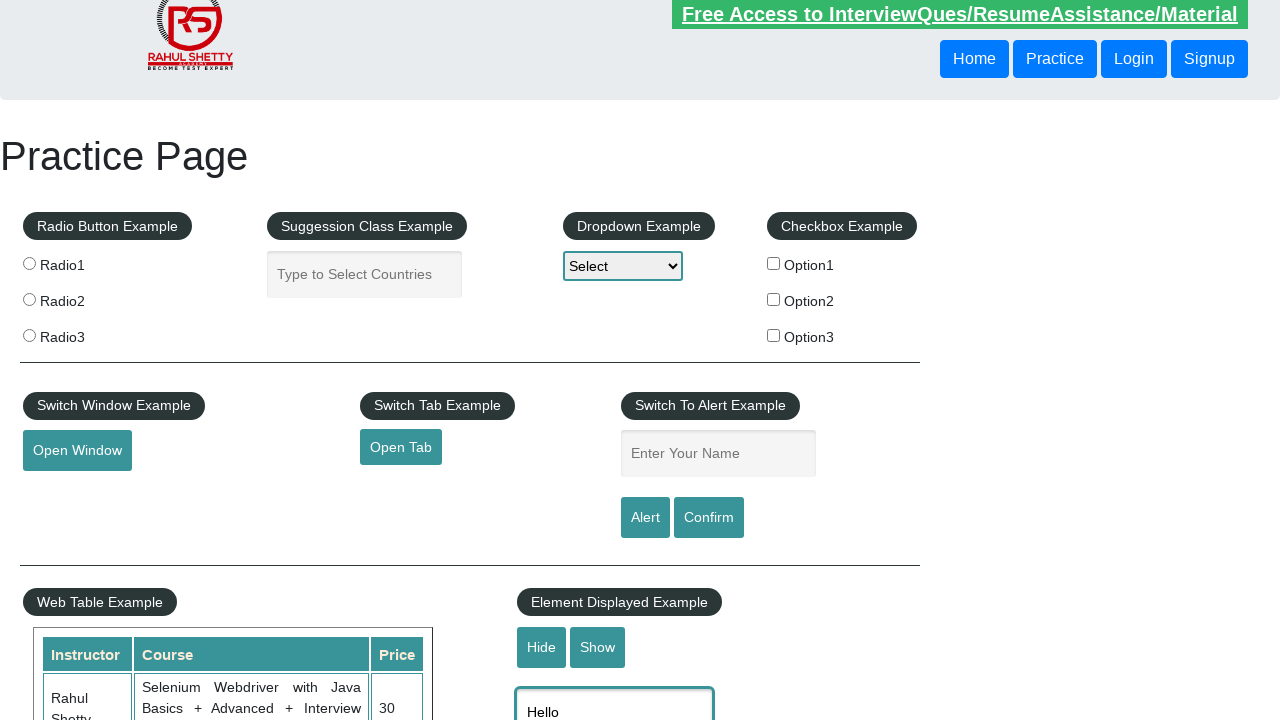

Verified Hide/Show Example element is visible
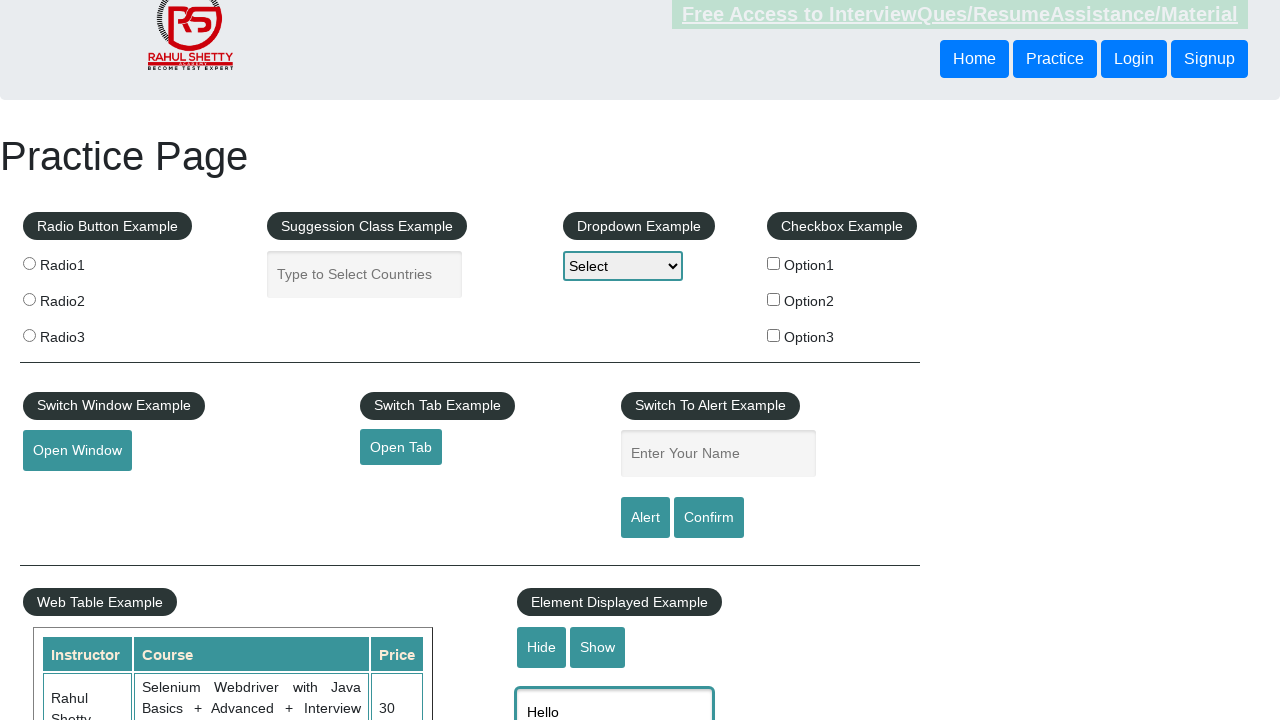

Clicked Hide button at (542, 647) on internal:role=button[name="Hide"i]
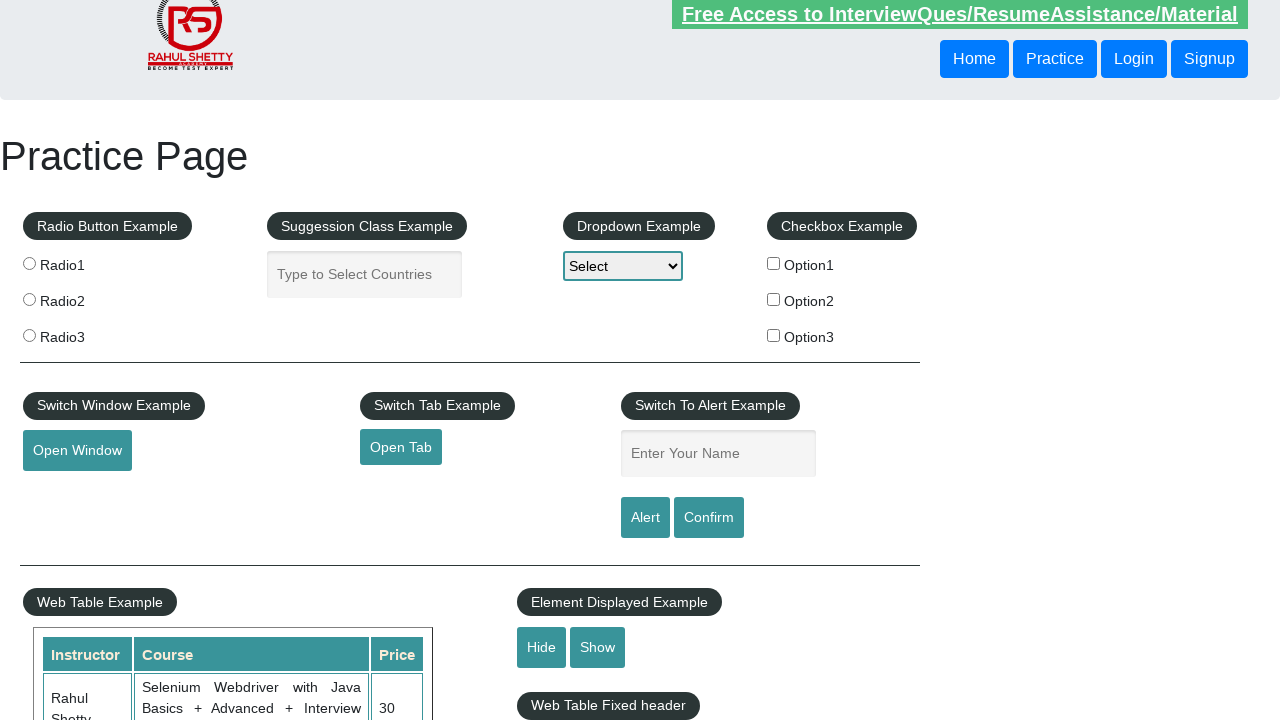

Verified Hide/Show Example element is hidden
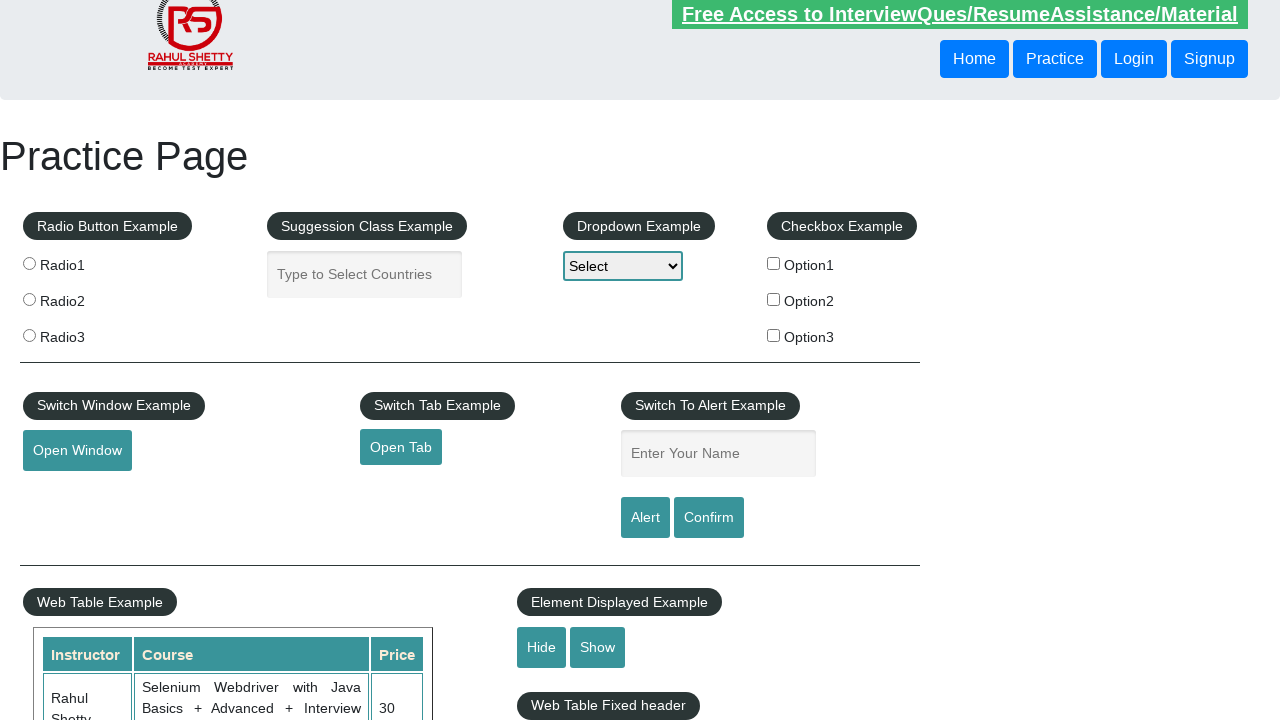

Clicked Show button at (598, 647) on internal:role=button[name="Show"i]
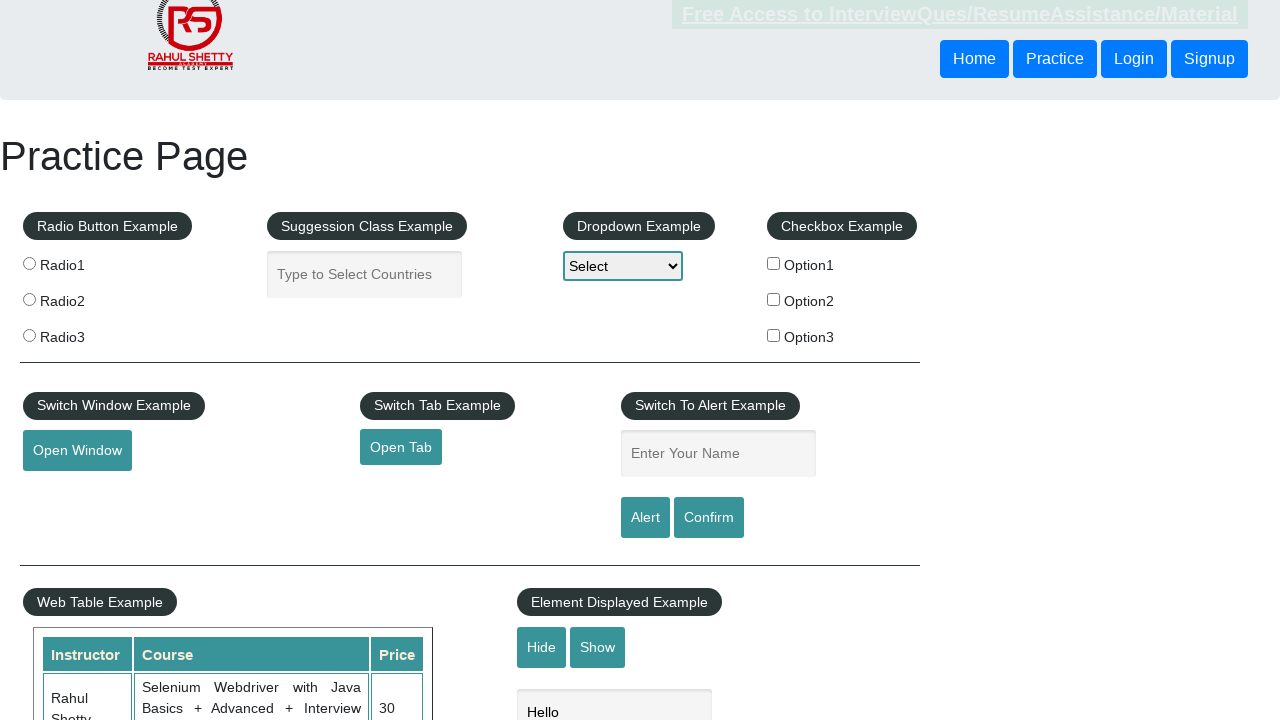

Verified Hide/Show Example element is visible again
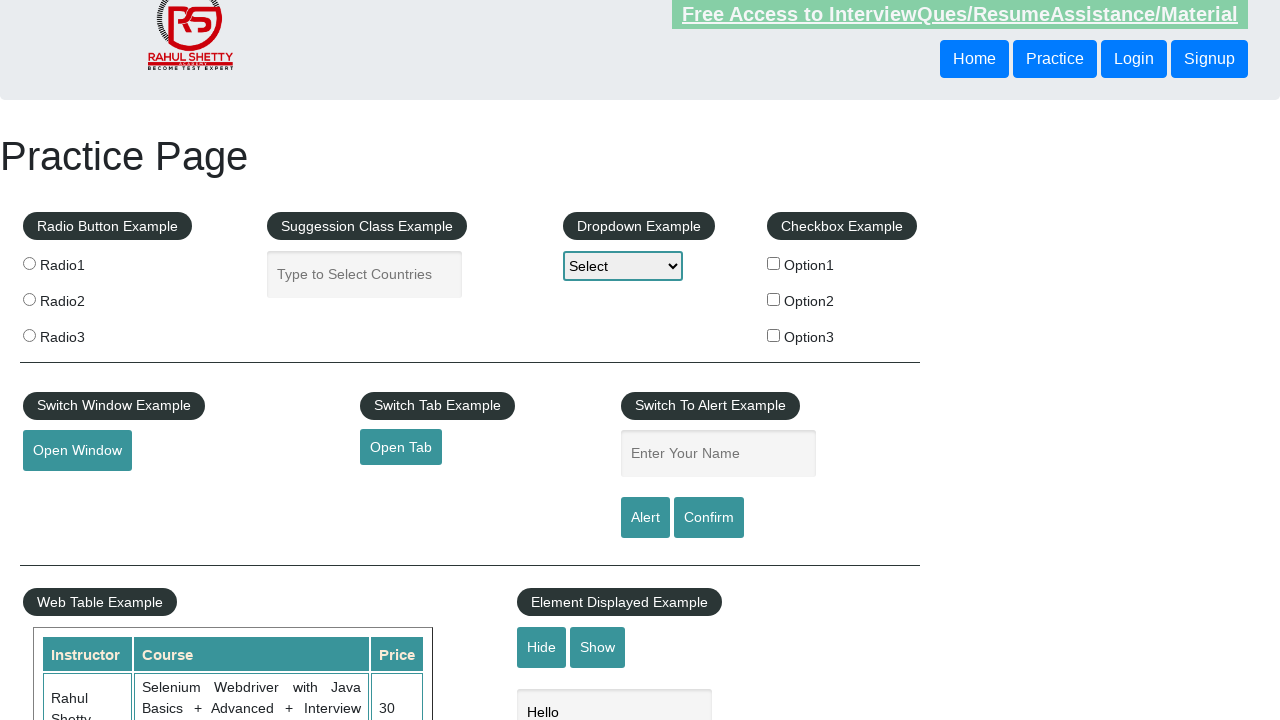

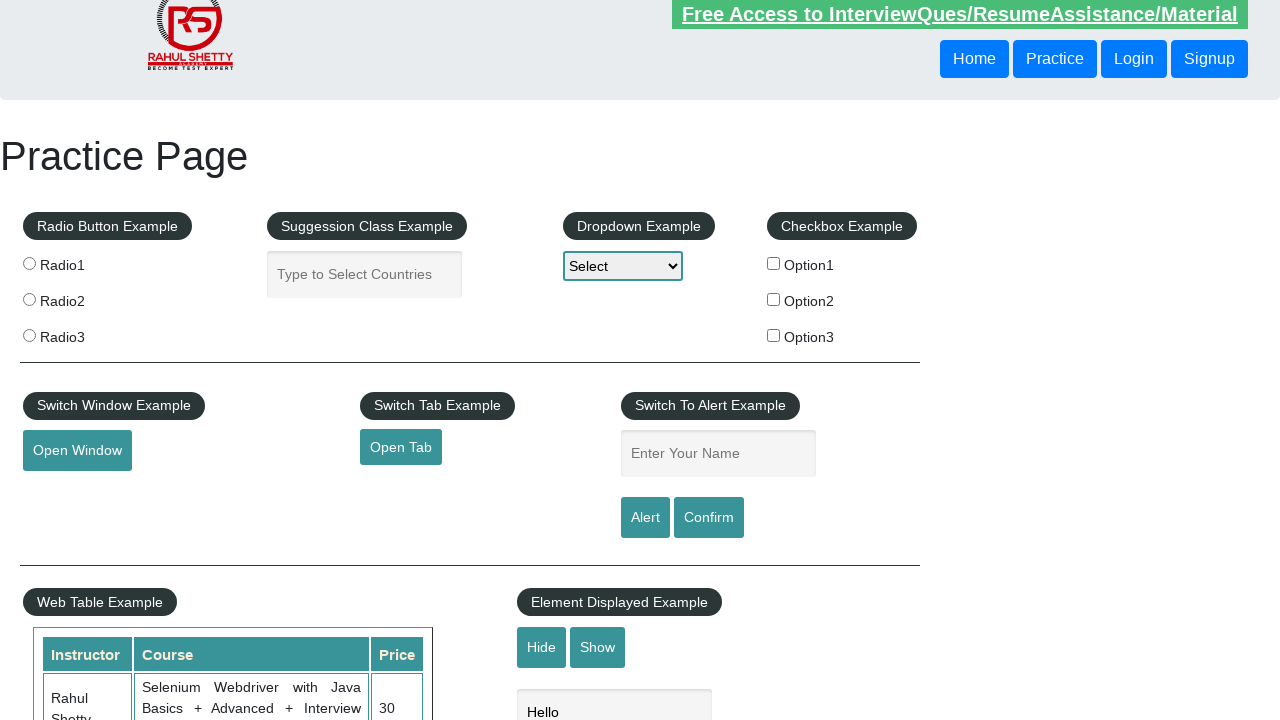